Tests dynamic controls on a demo page by clicking a checkbox, removing it, adding it back, and verifying the state changes through message confirmations.

Starting URL: https://the-internet.herokuapp.com/dynamic_controls

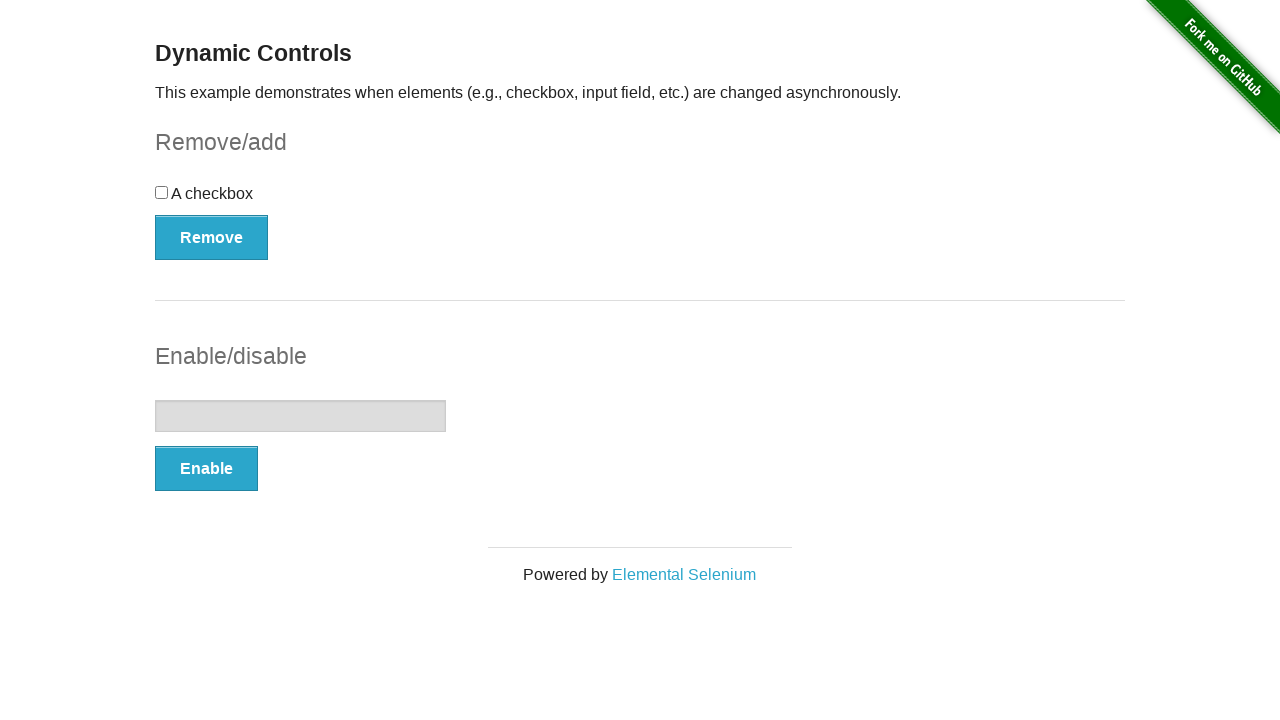

Navigated to dynamic controls demo page
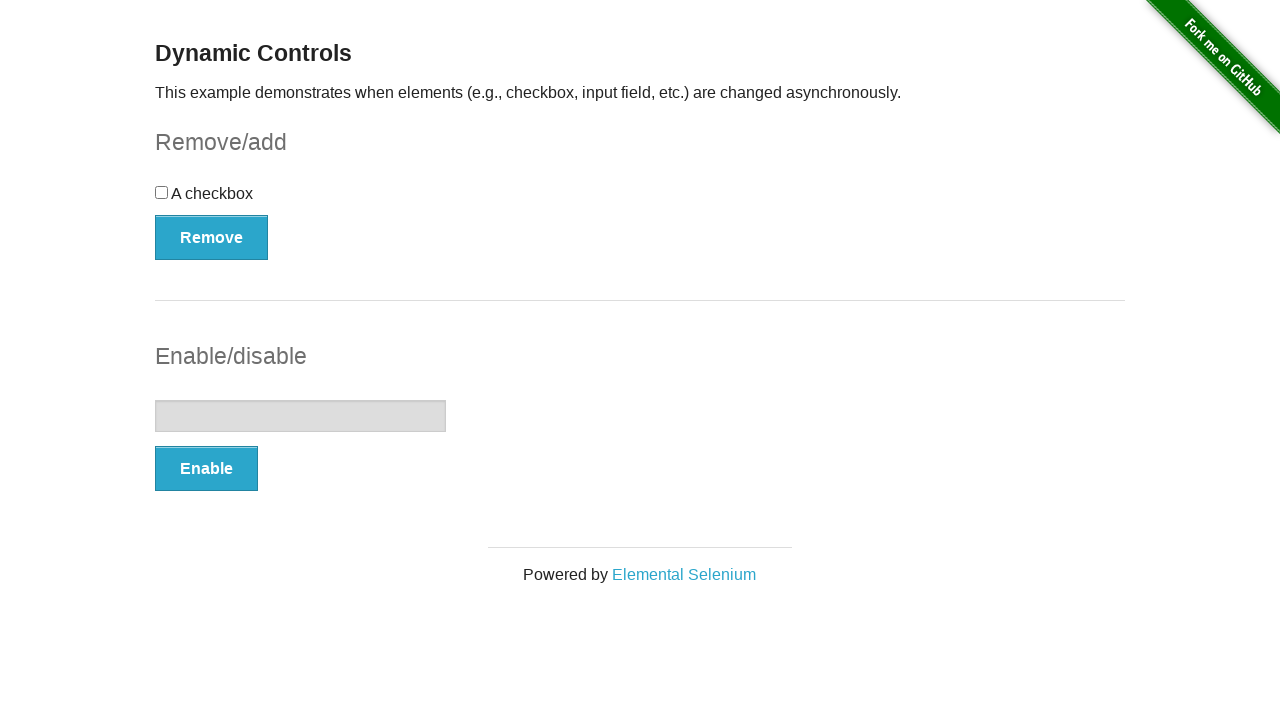

Checkbox element became visible
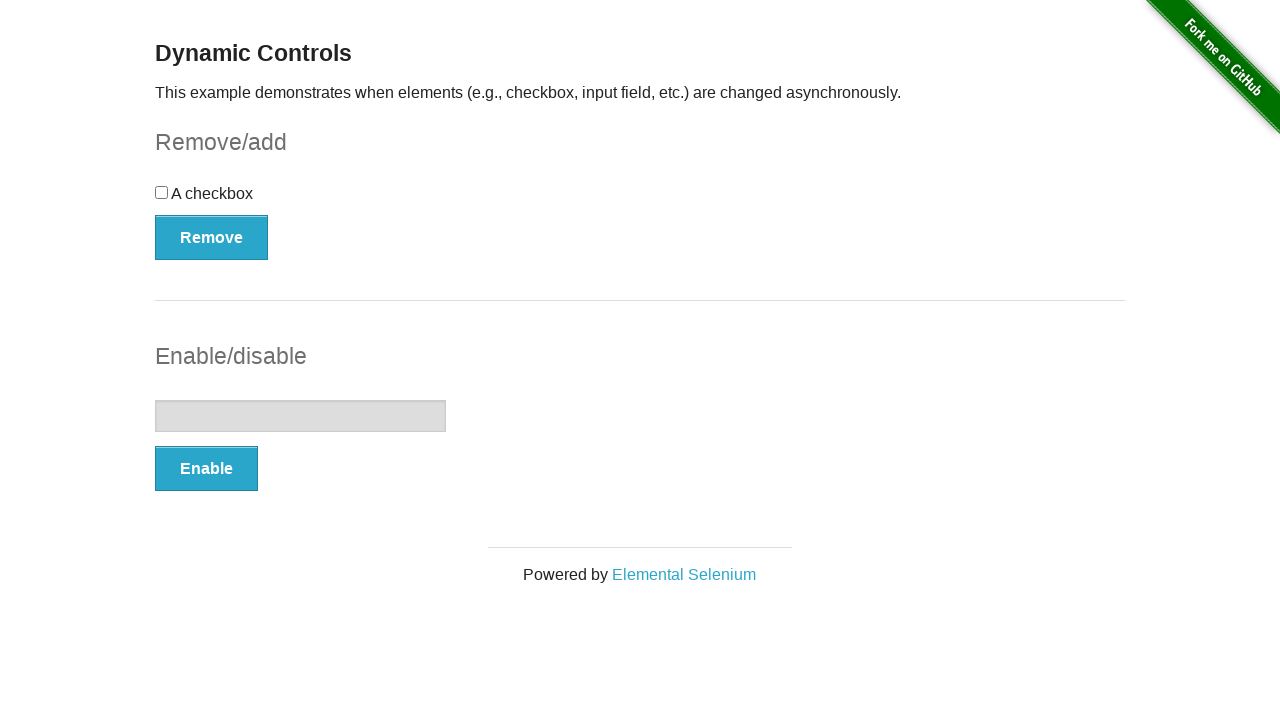

Clicked the checkbox to check it at (162, 192) on input[type='checkbox']
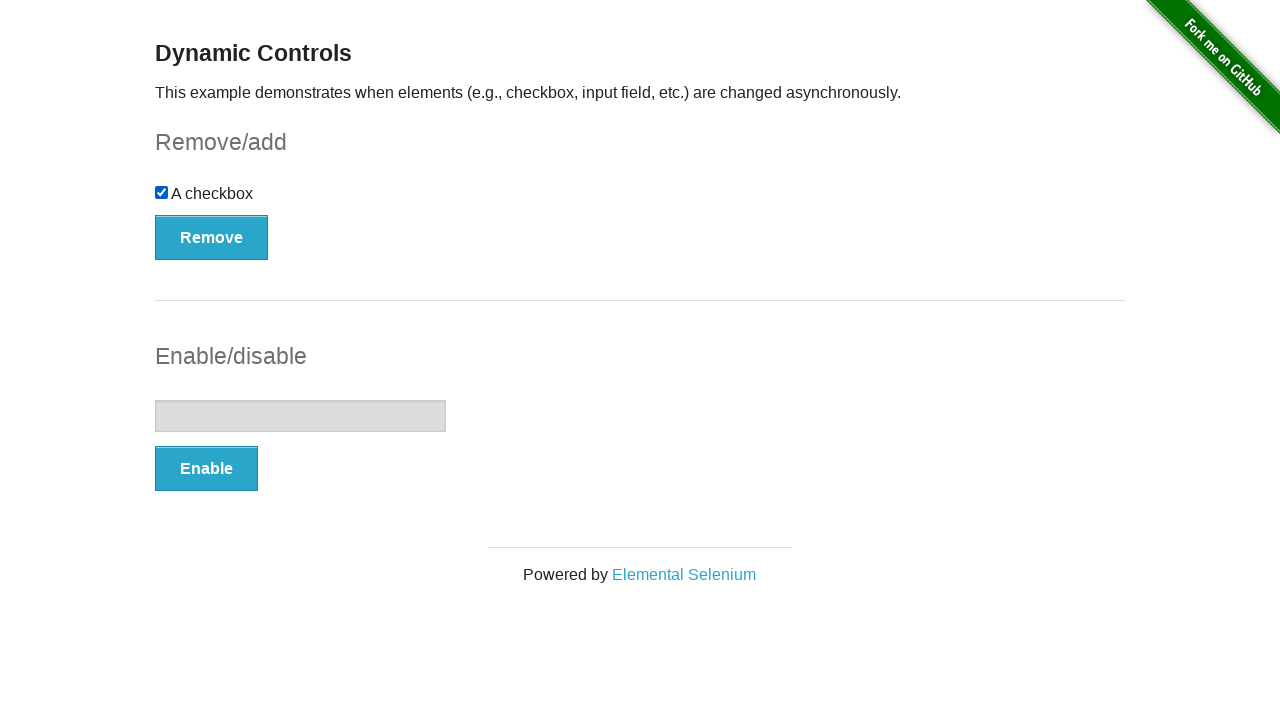

Clicked the Remove button at (212, 237) on xpath=//button[text()='Remove']
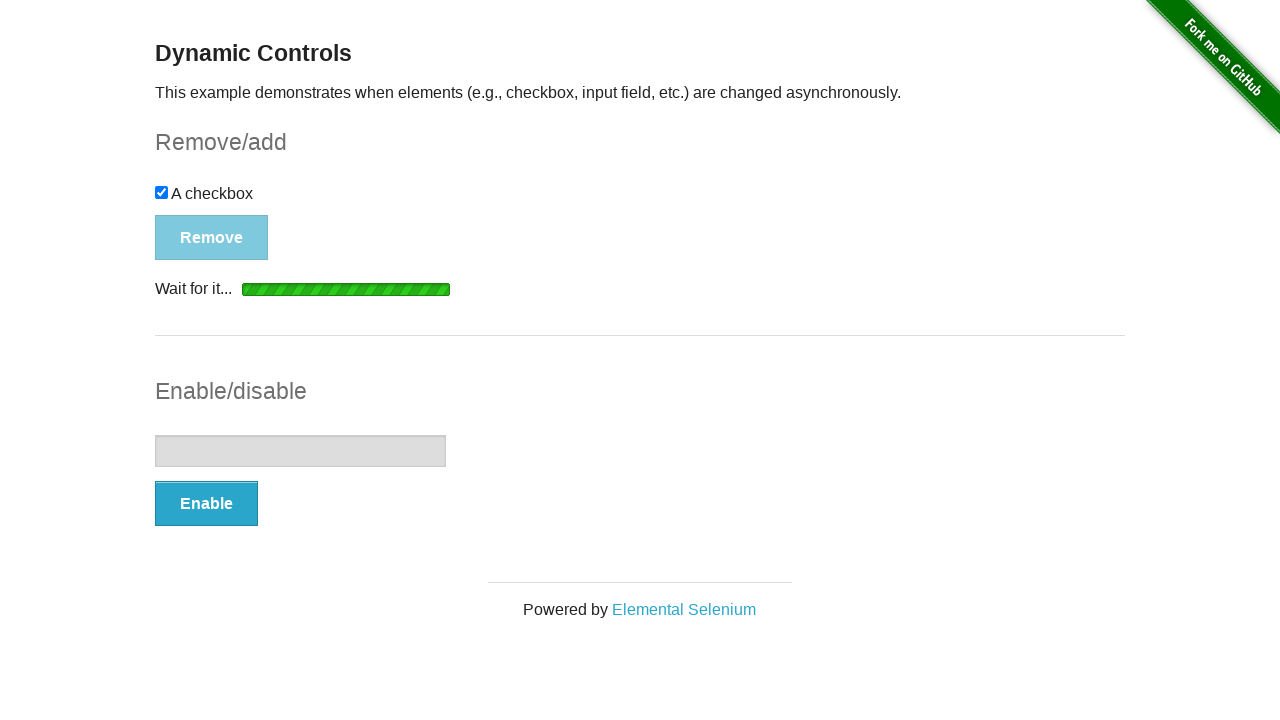

Verified 'It's gone!' message appeared after removal
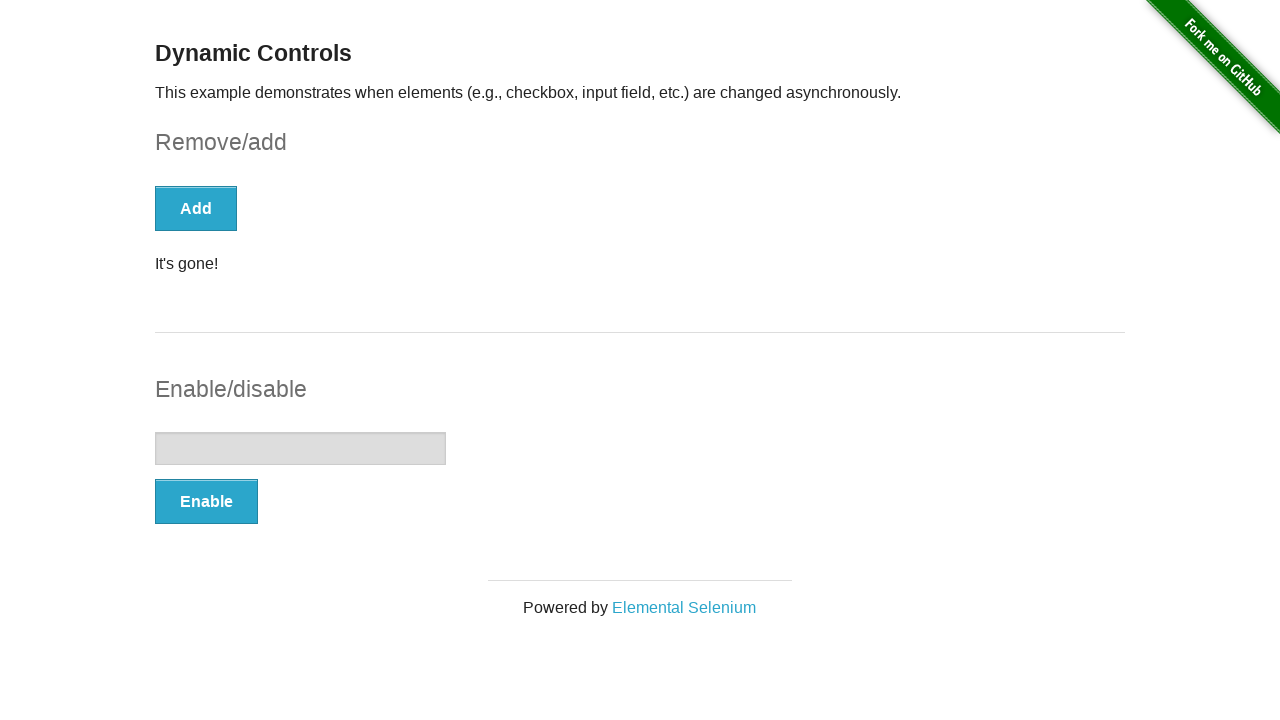

Clicked the Add button to restore checkbox at (196, 208) on xpath=//button[text()='Add']
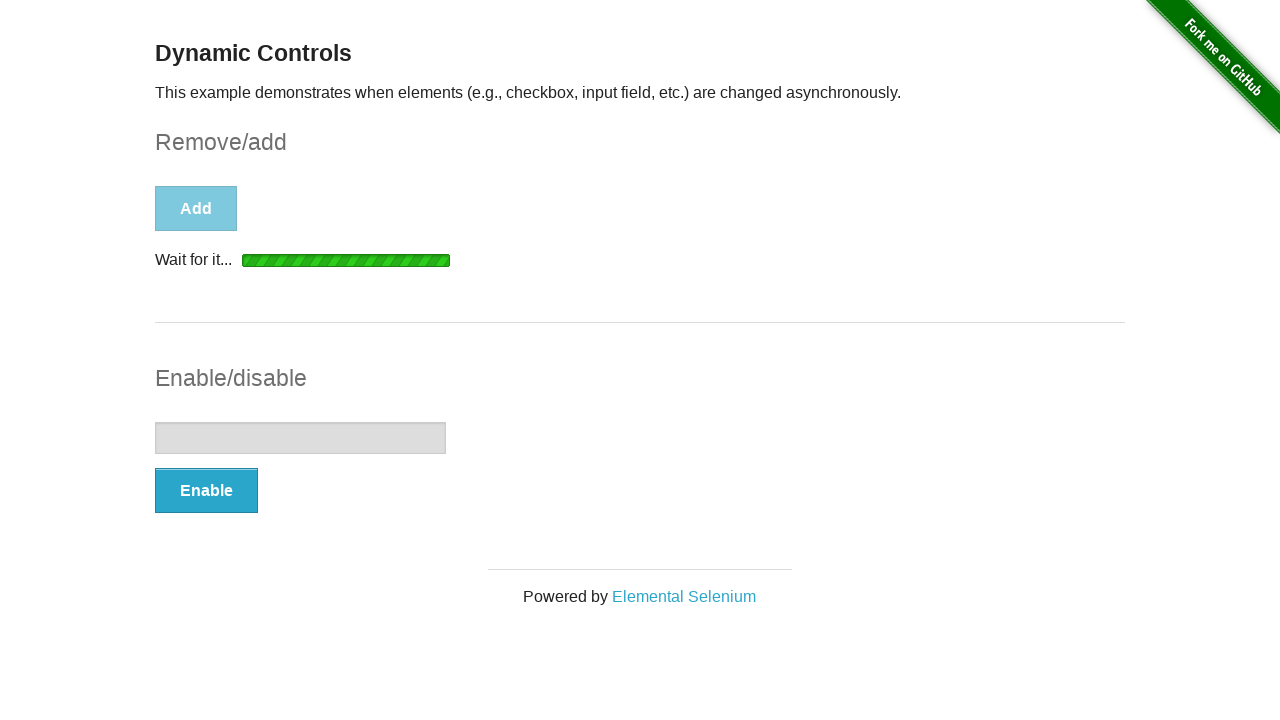

Verified 'It's back!' message appeared after addition
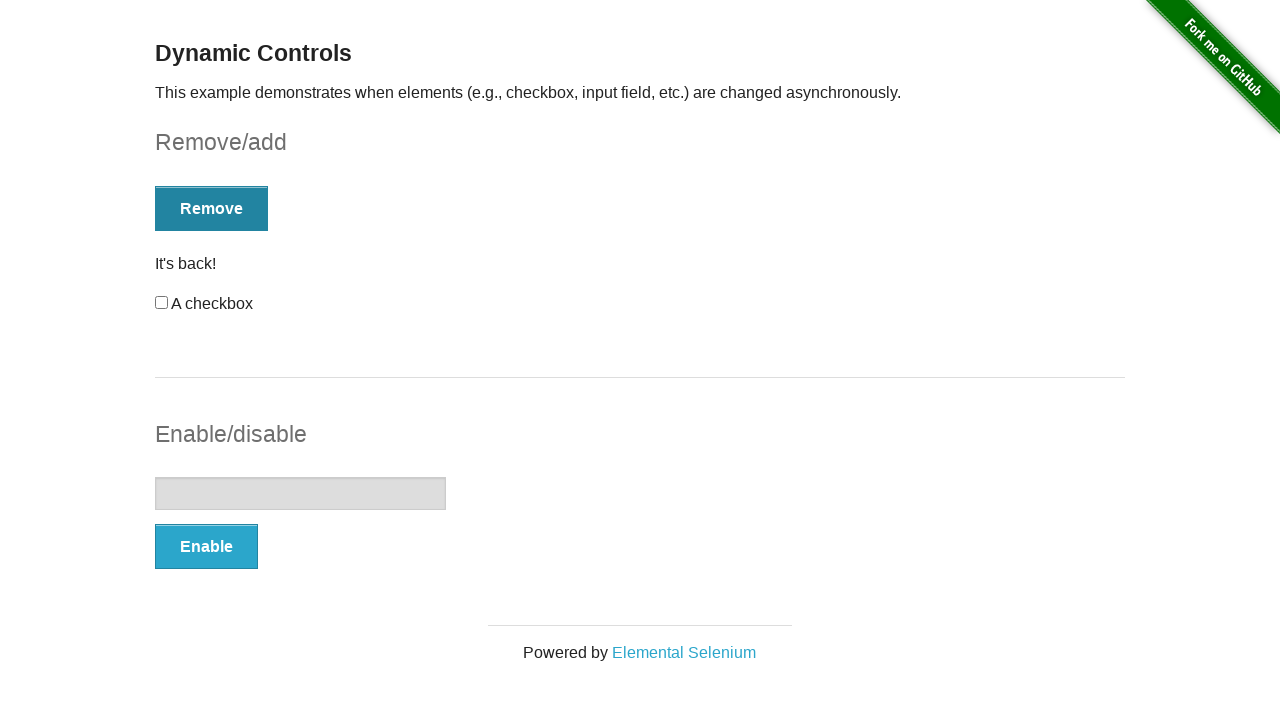

Clicked the Remove button again at (212, 208) on xpath=//button[text()='Remove']
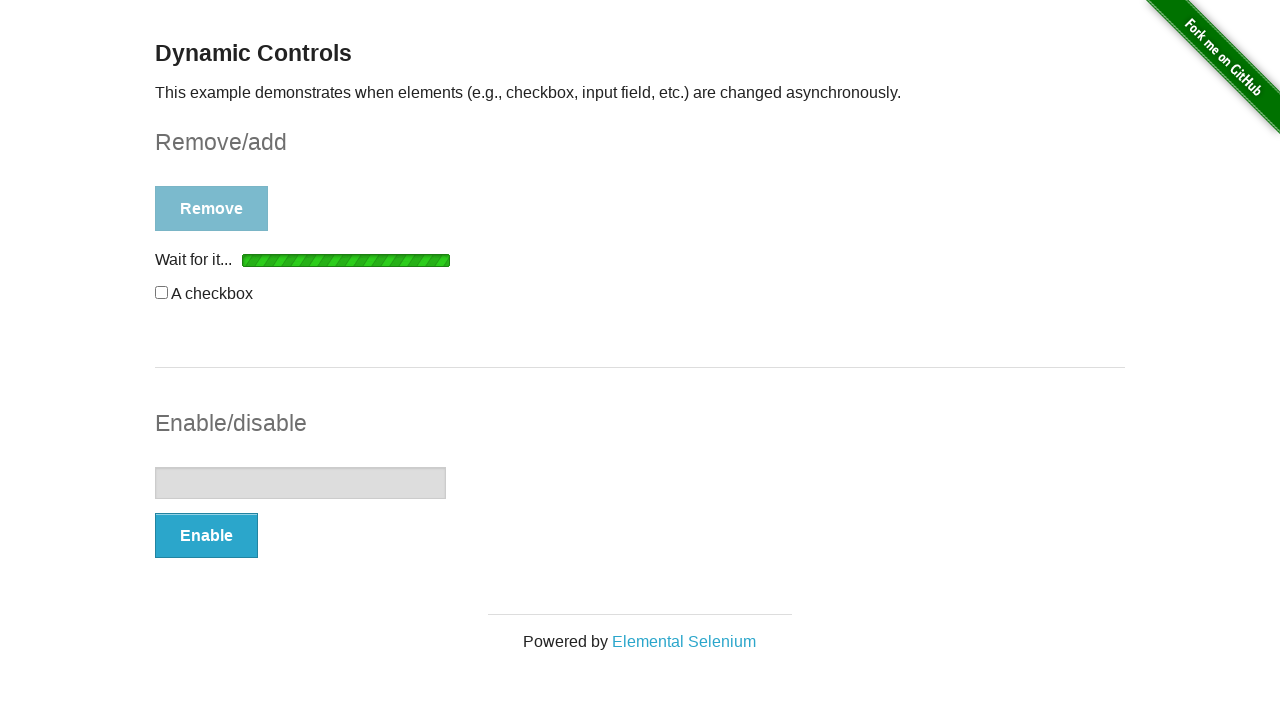

Verified 'It's gone!' message appeared again after second removal
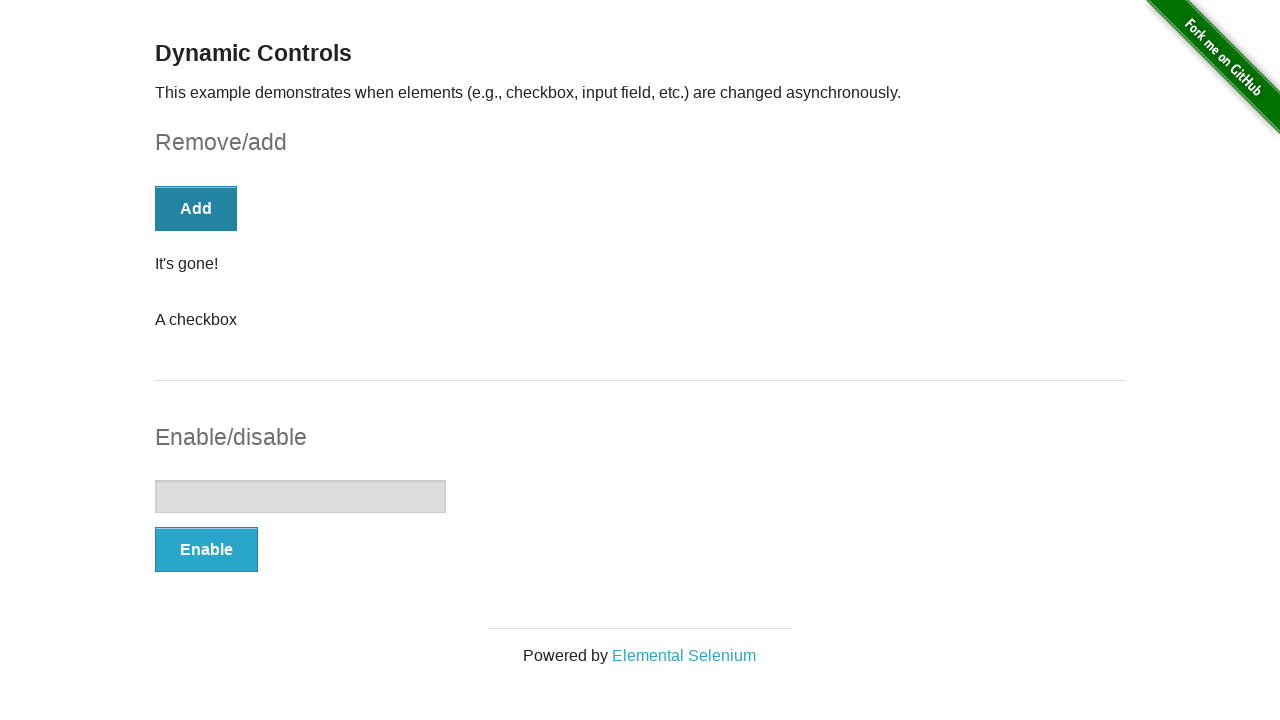

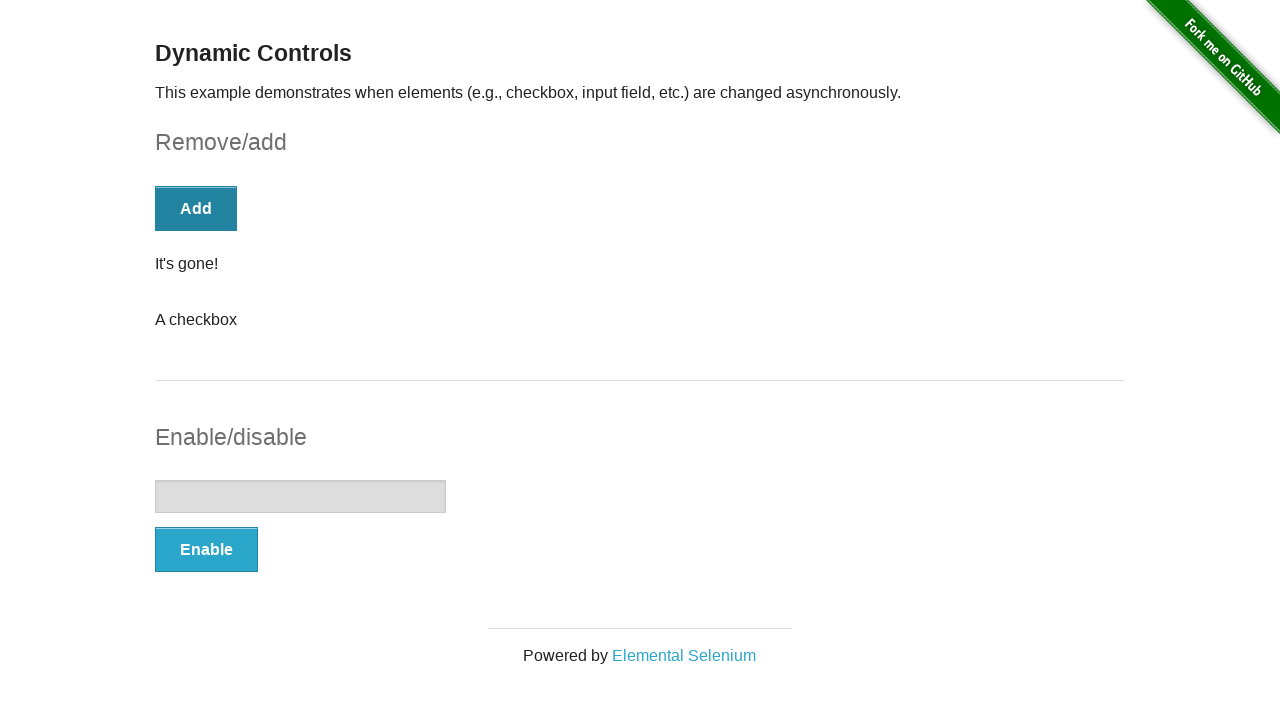